Tests the search functionality on a grocery shopping practice site by typing a search query, verifying the number of filtered products, and adding a specific product (Capsicum) to the cart.

Starting URL: https://rahulshettyacademy.com/seleniumPractise/#/

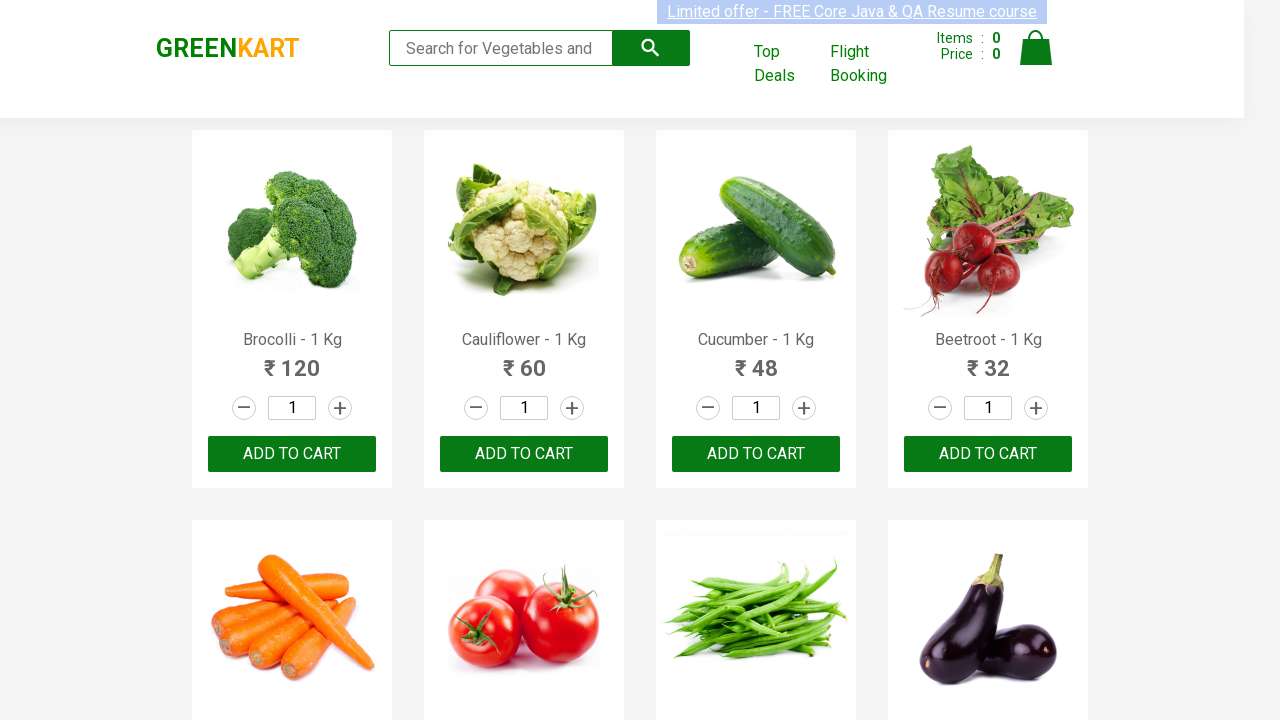

Filled search field with 'ca' on input.search-keyword
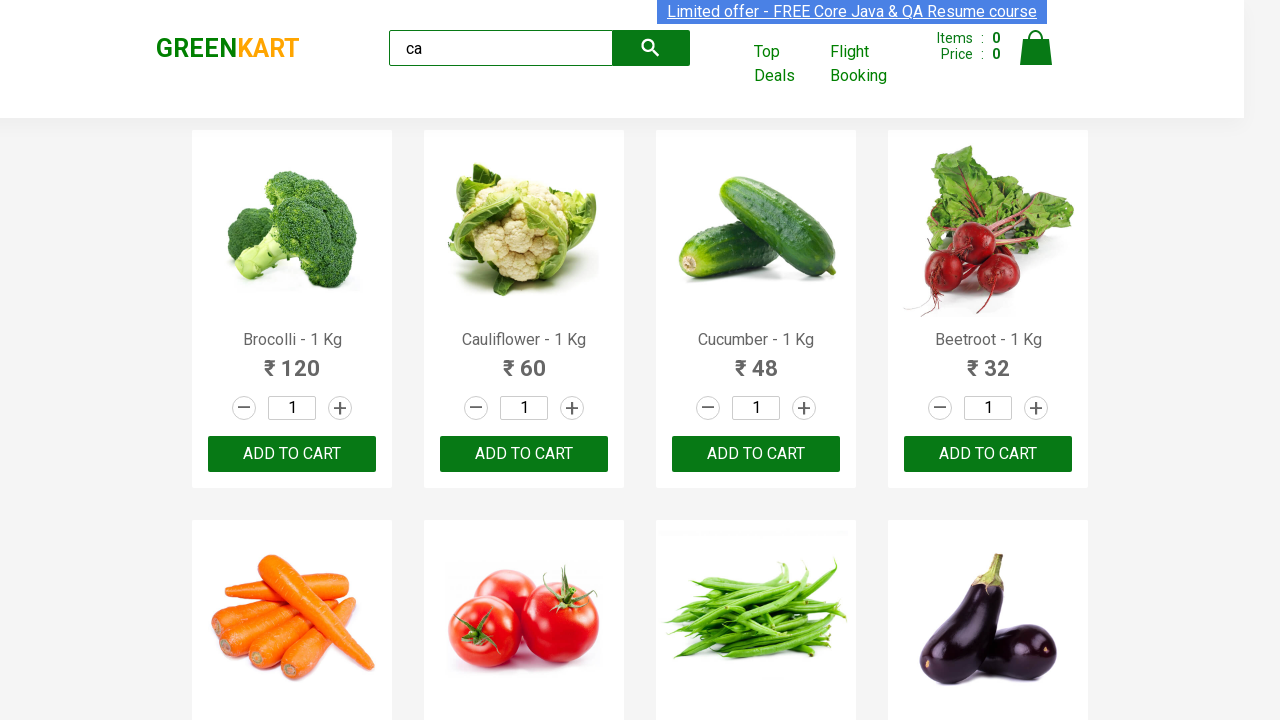

Products filtered and loaded
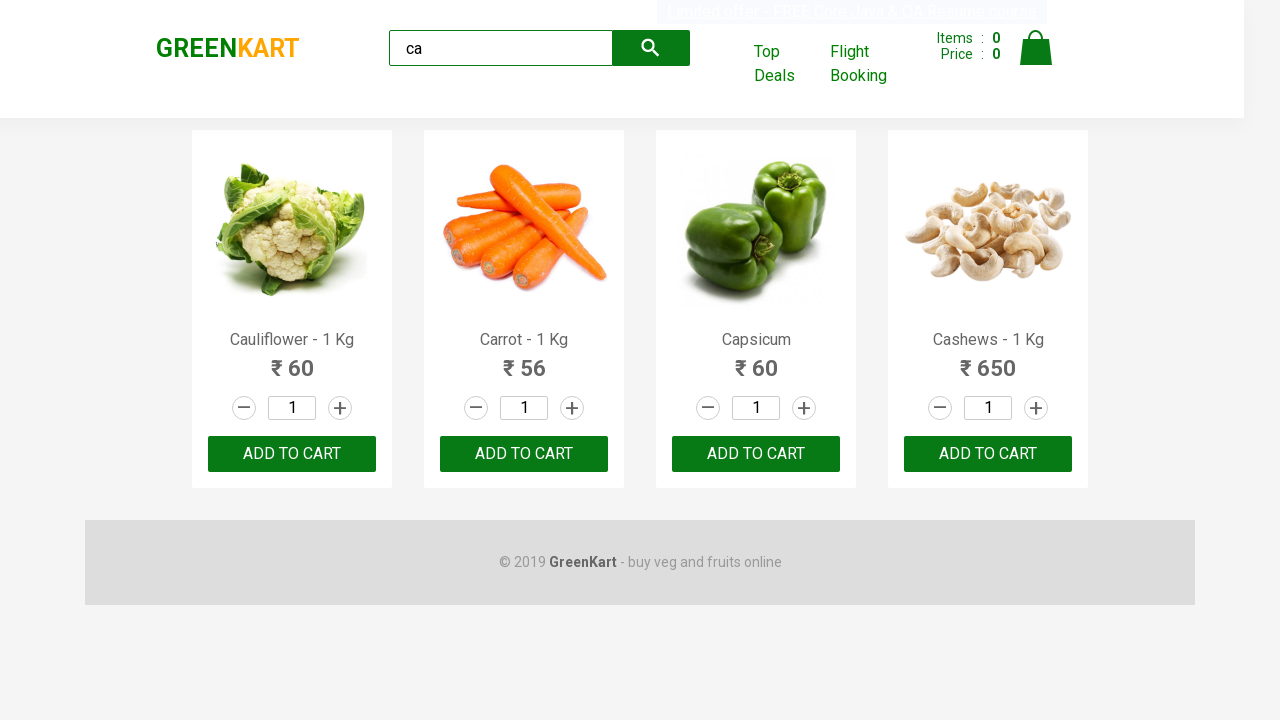

Located all filtered products
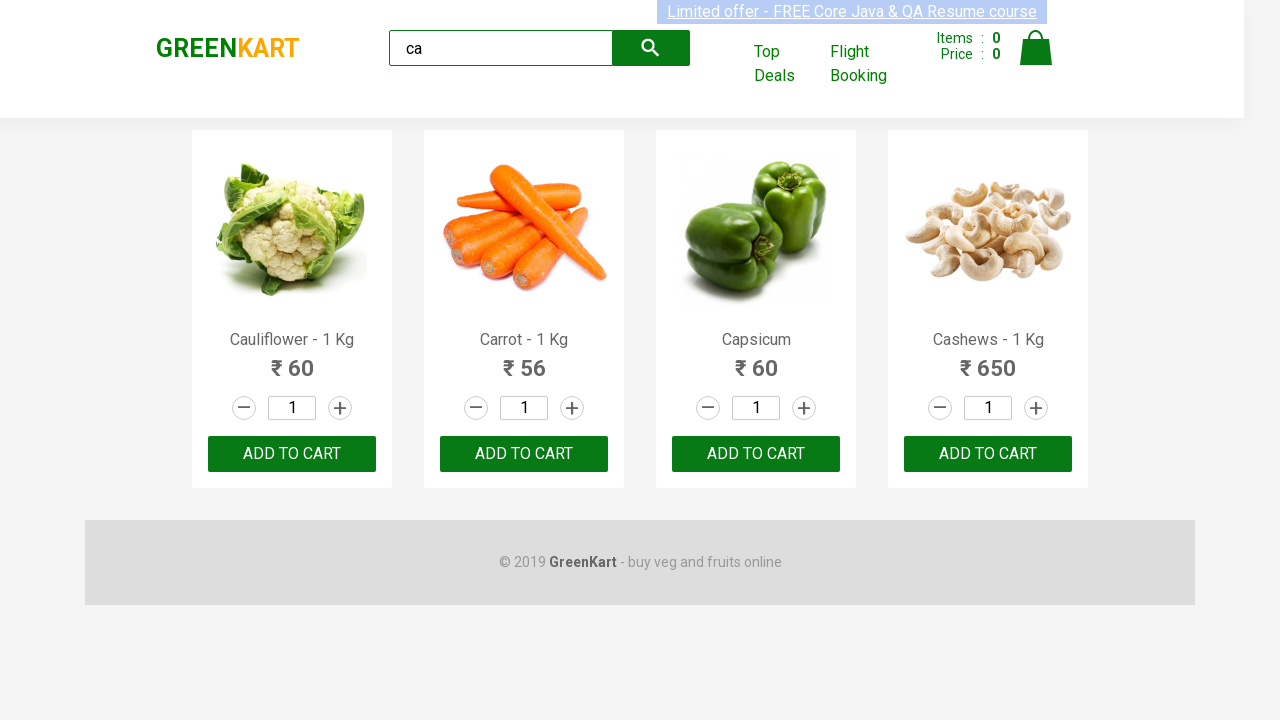

Verified 4 products are displayed
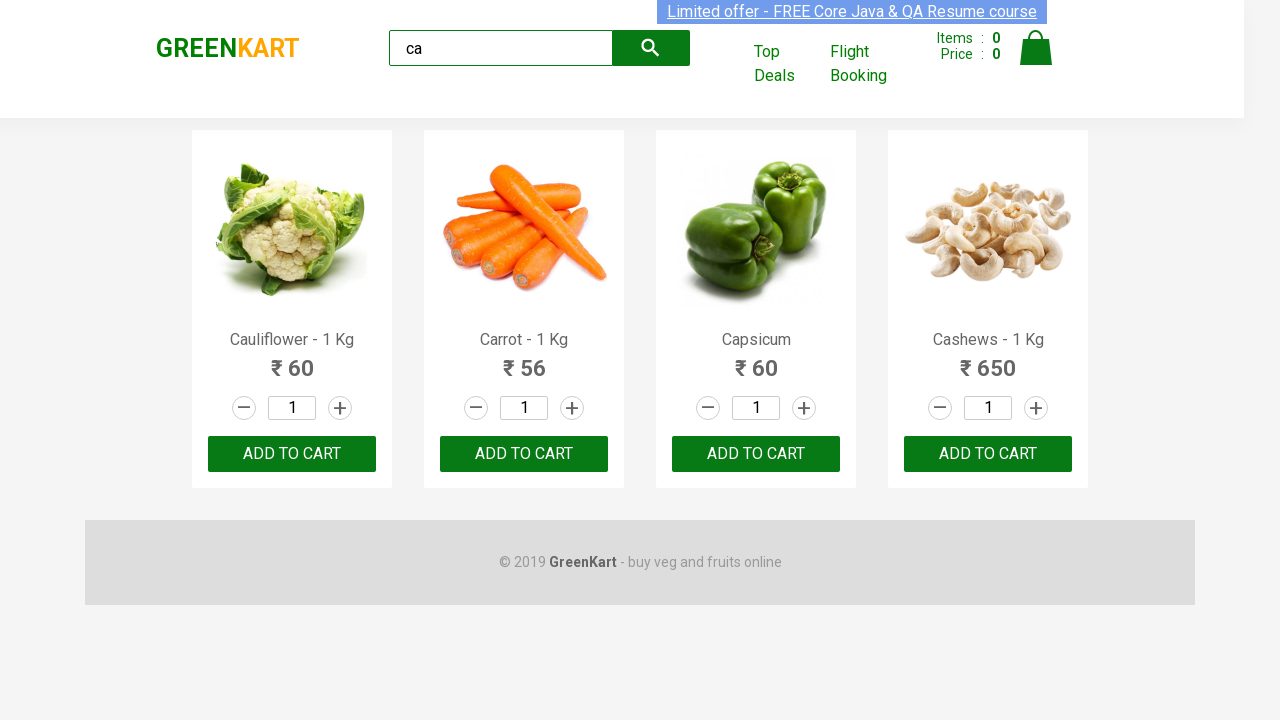

Located all product items
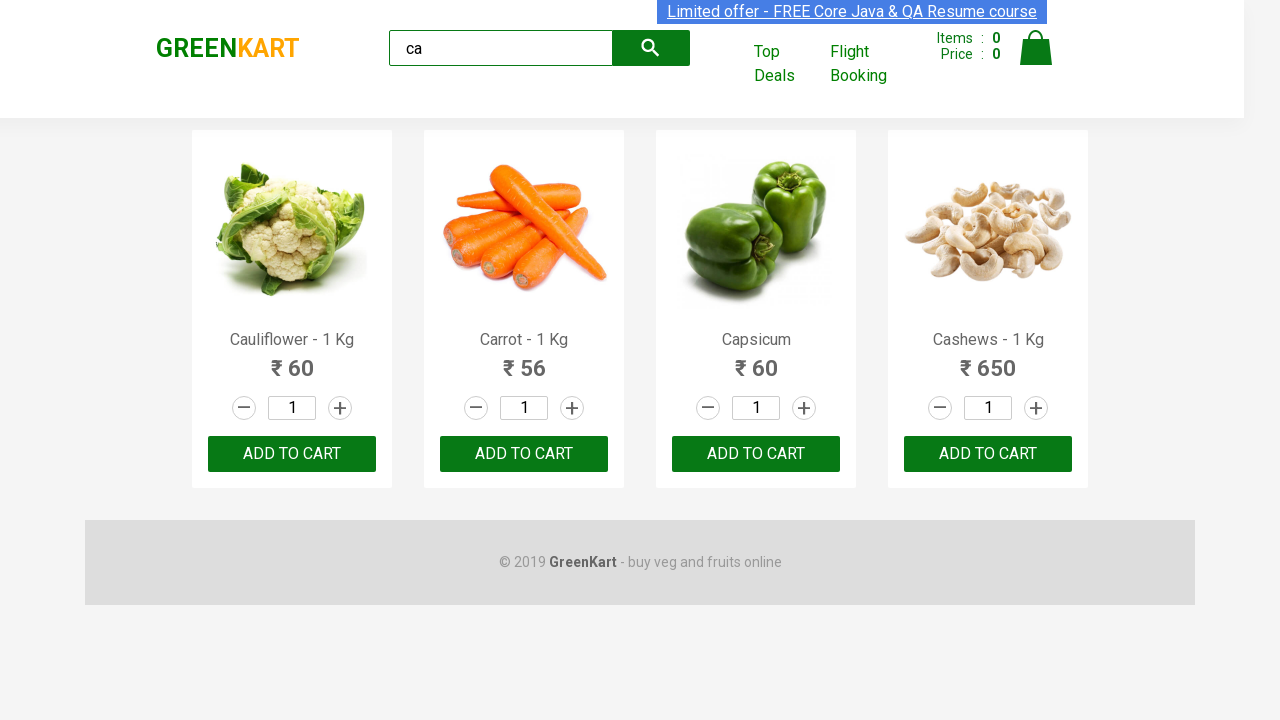

Checked product name: Cauliflower - 1 Kg
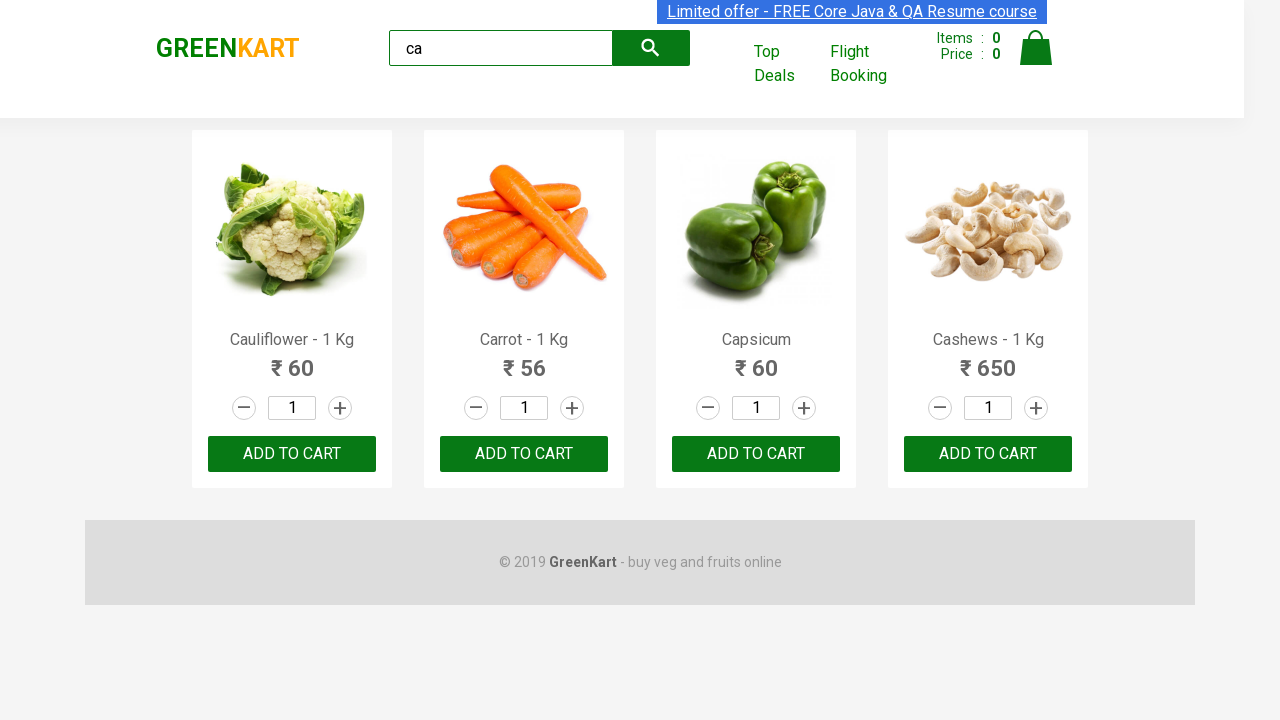

Checked product name: Carrot - 1 Kg
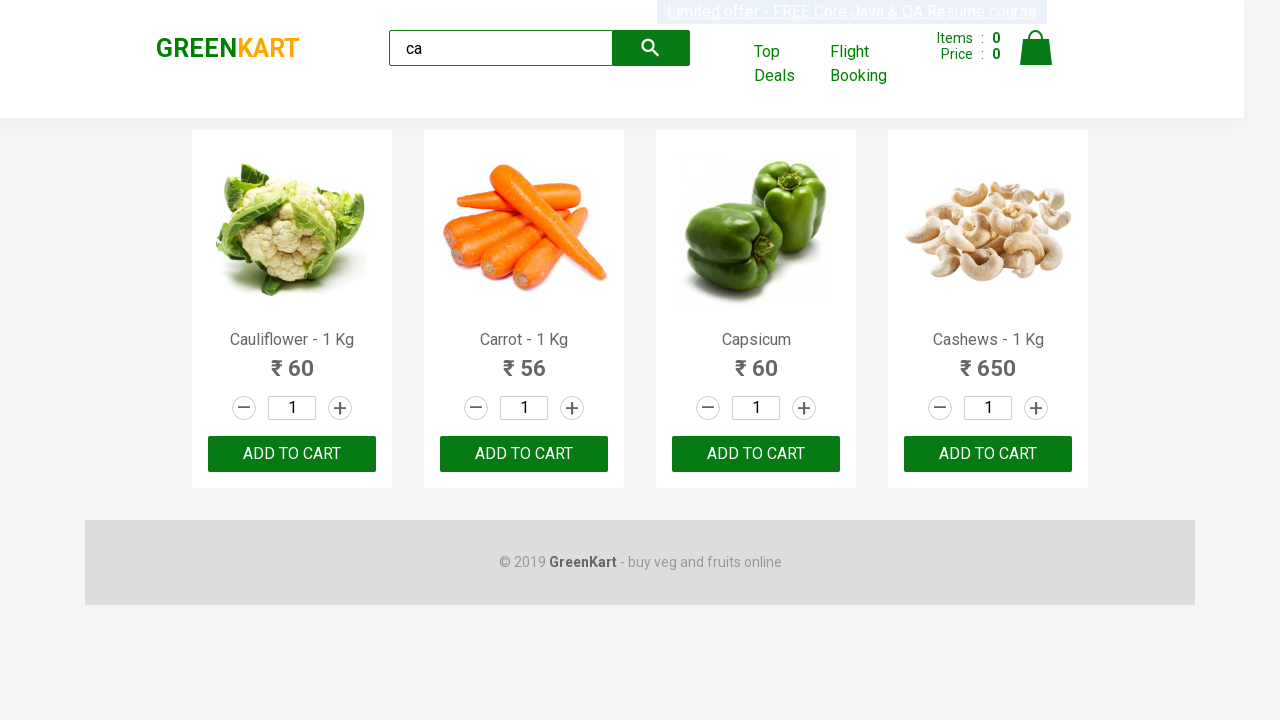

Checked product name: Capsicum
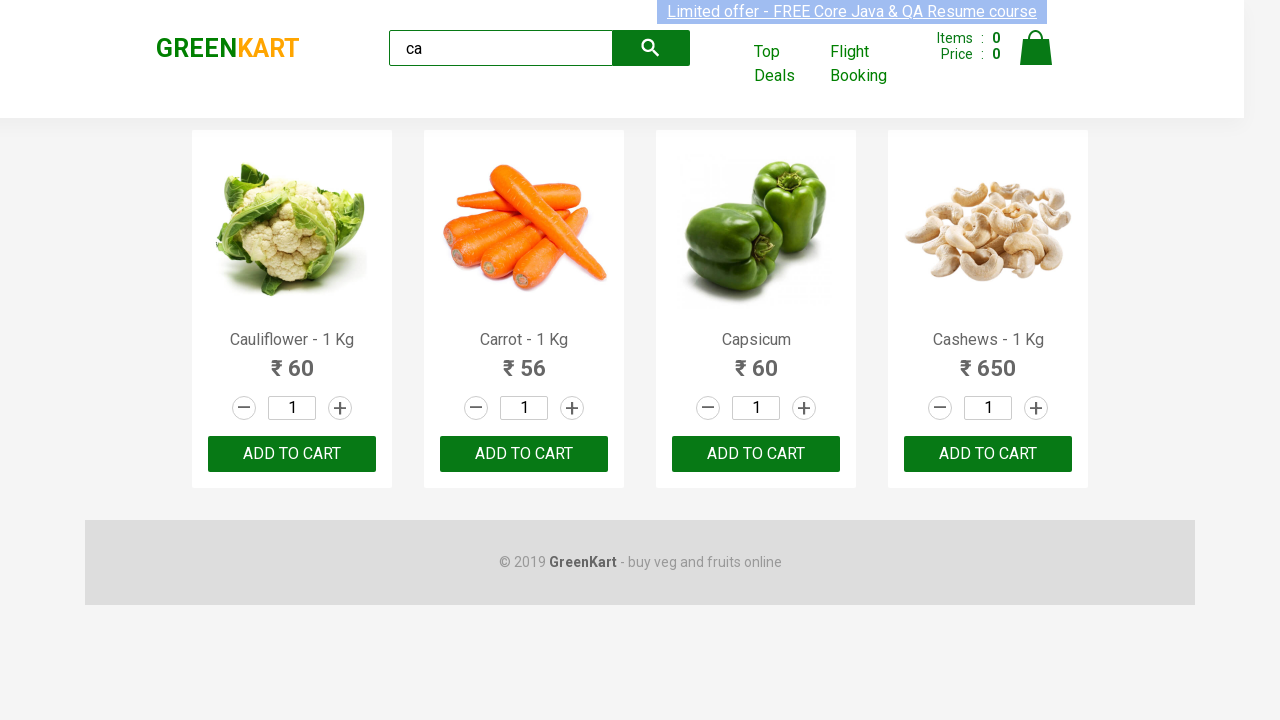

Clicked Add to Cart button for Capsicum at (756, 454) on div.products div.product >> nth=2 >> button
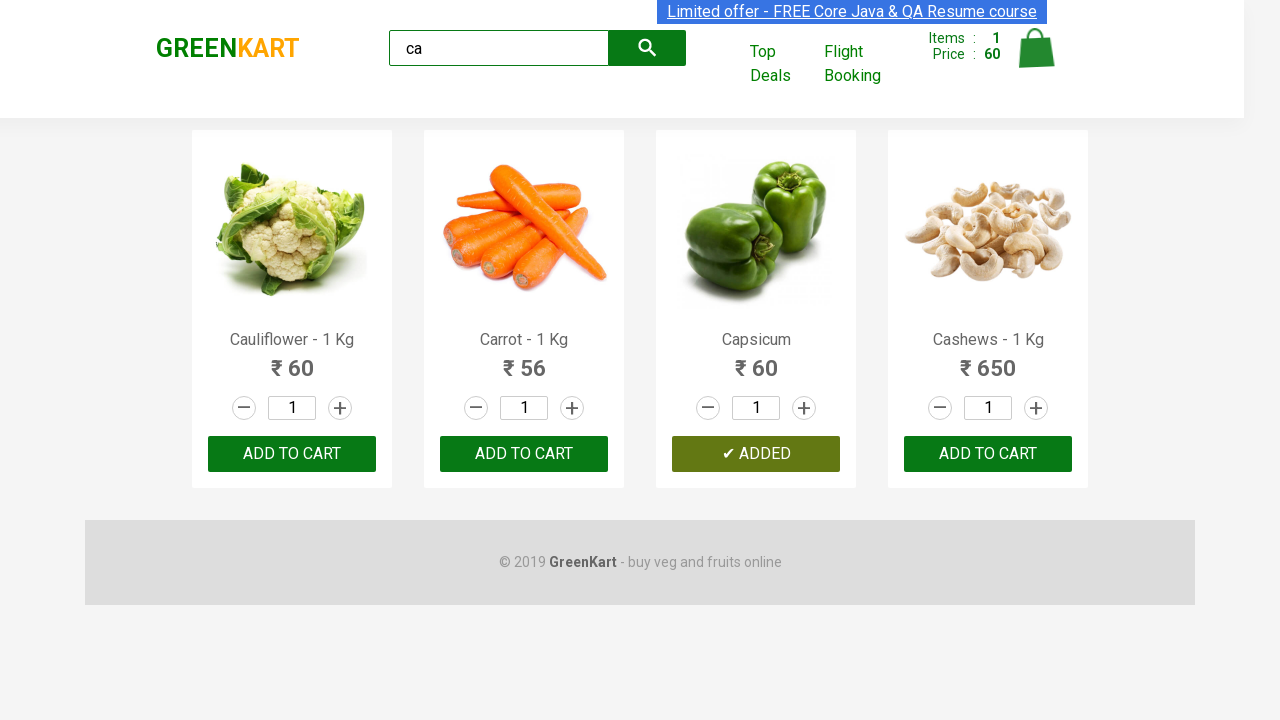

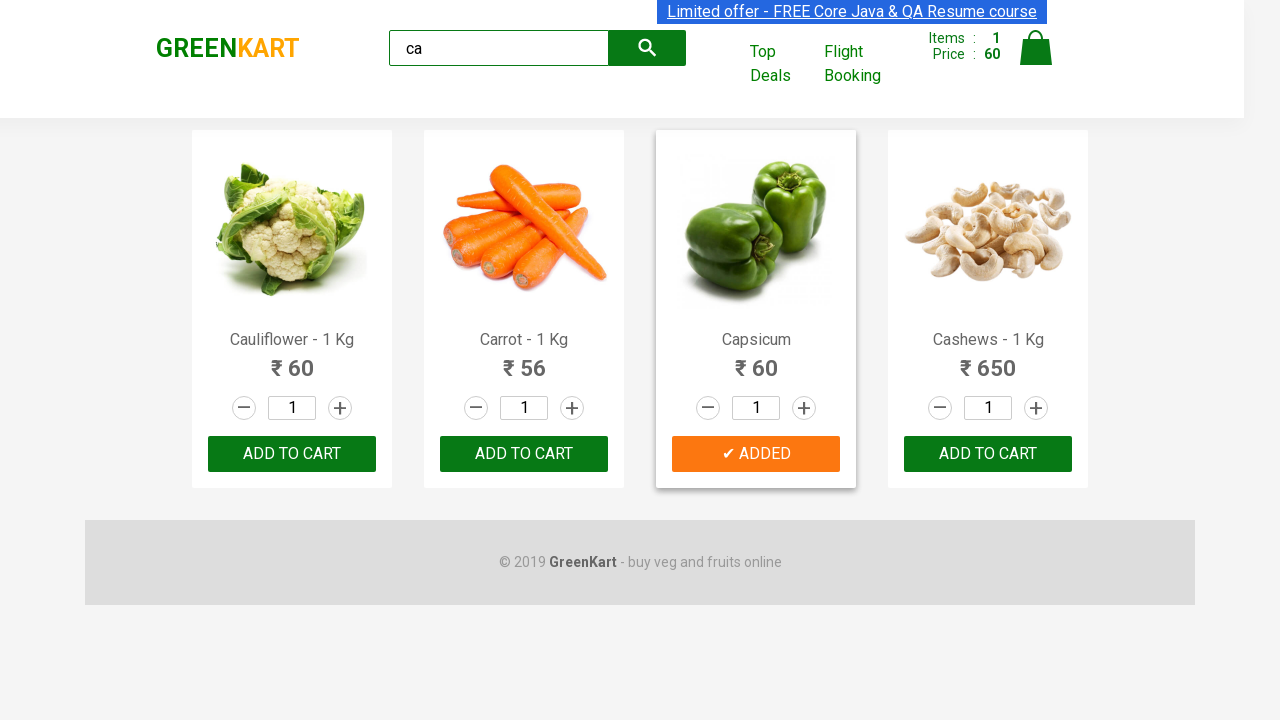